Tests the radio button functionality in the contact section by selecting the "Yes" radio button option for T3C membership.

Starting URL: https://cbarnc.github.io/Group3-repo-projects/

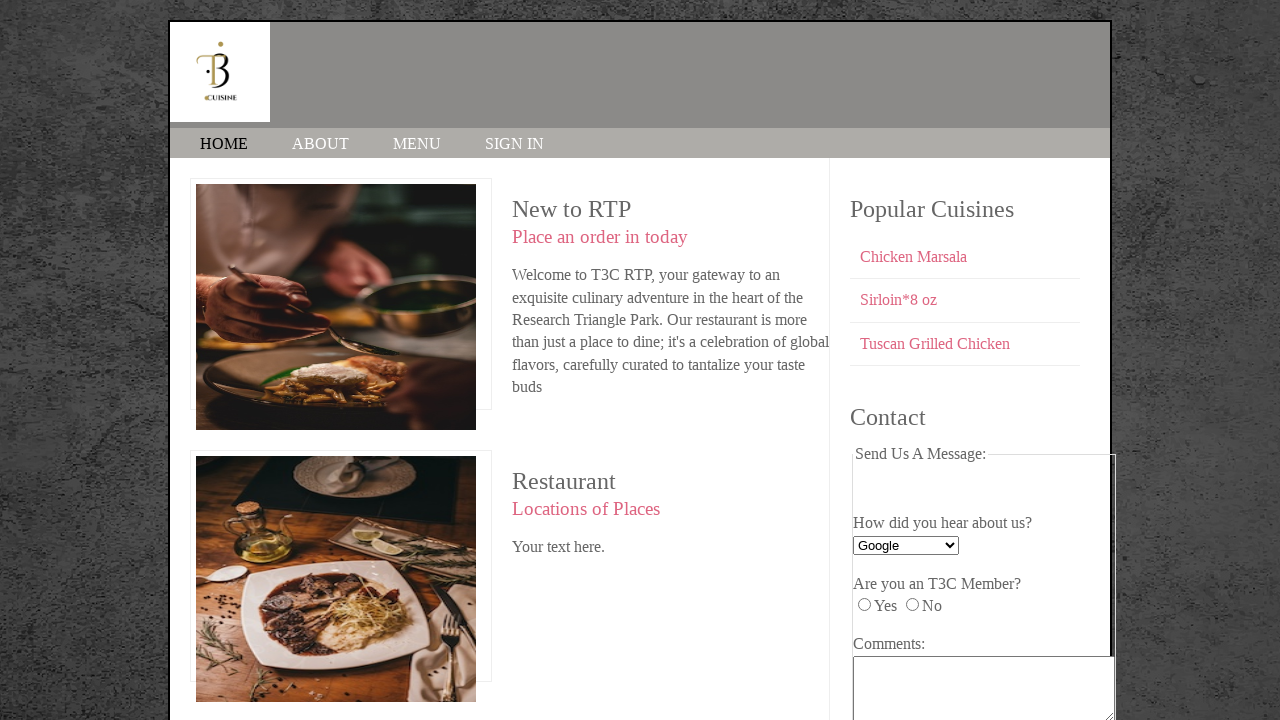

Clicked 'Yes' radio button for T3C membership at (864, 605) on input[name='T3C_member'][value='yes']
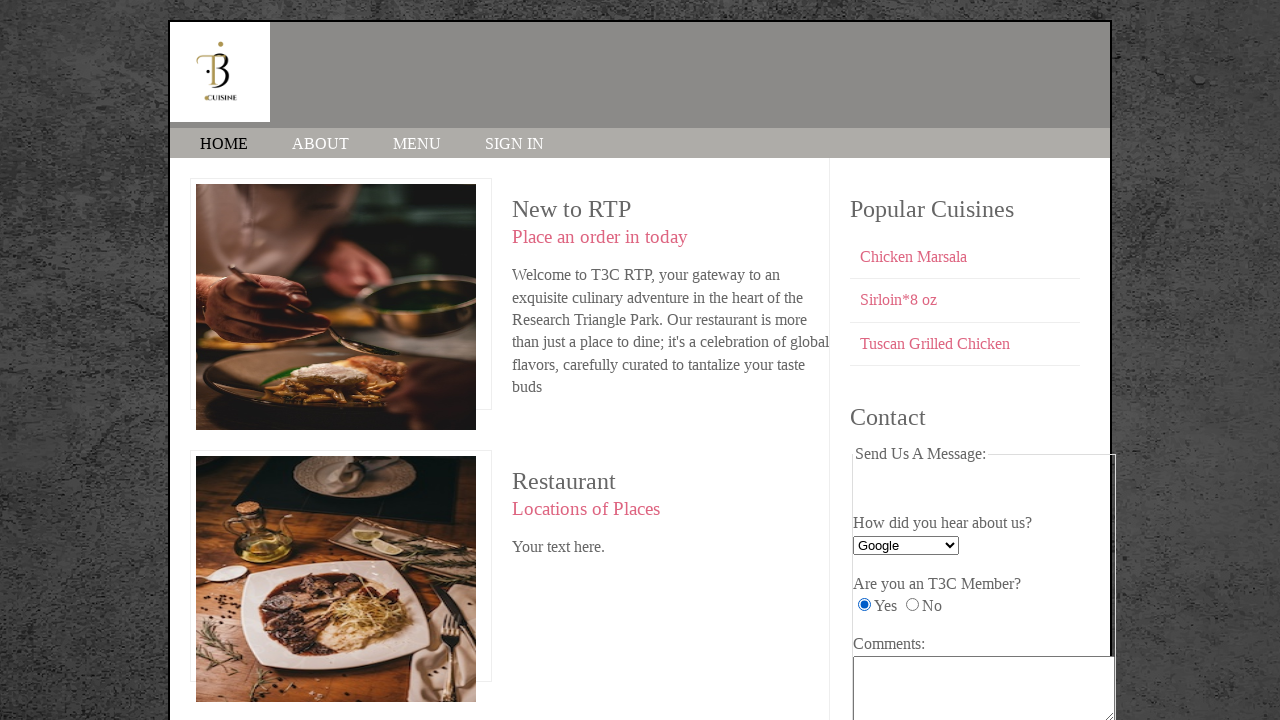

Waited 1000ms to confirm radio button selection
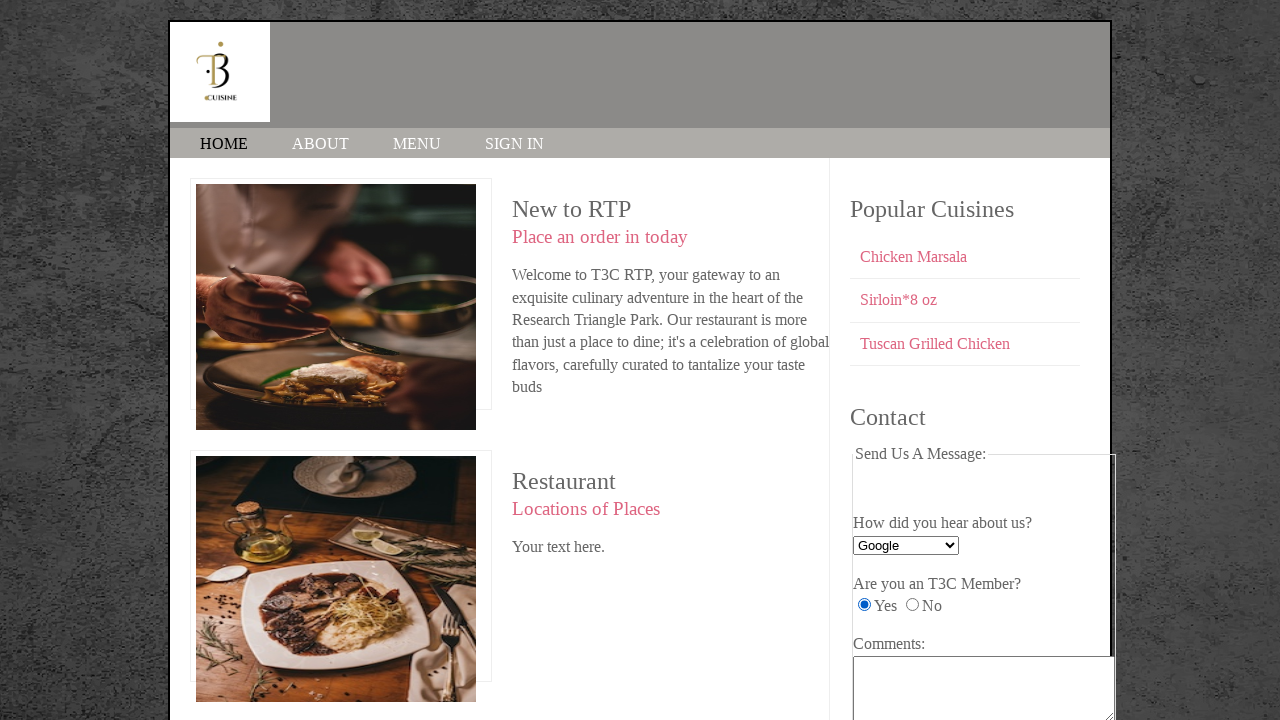

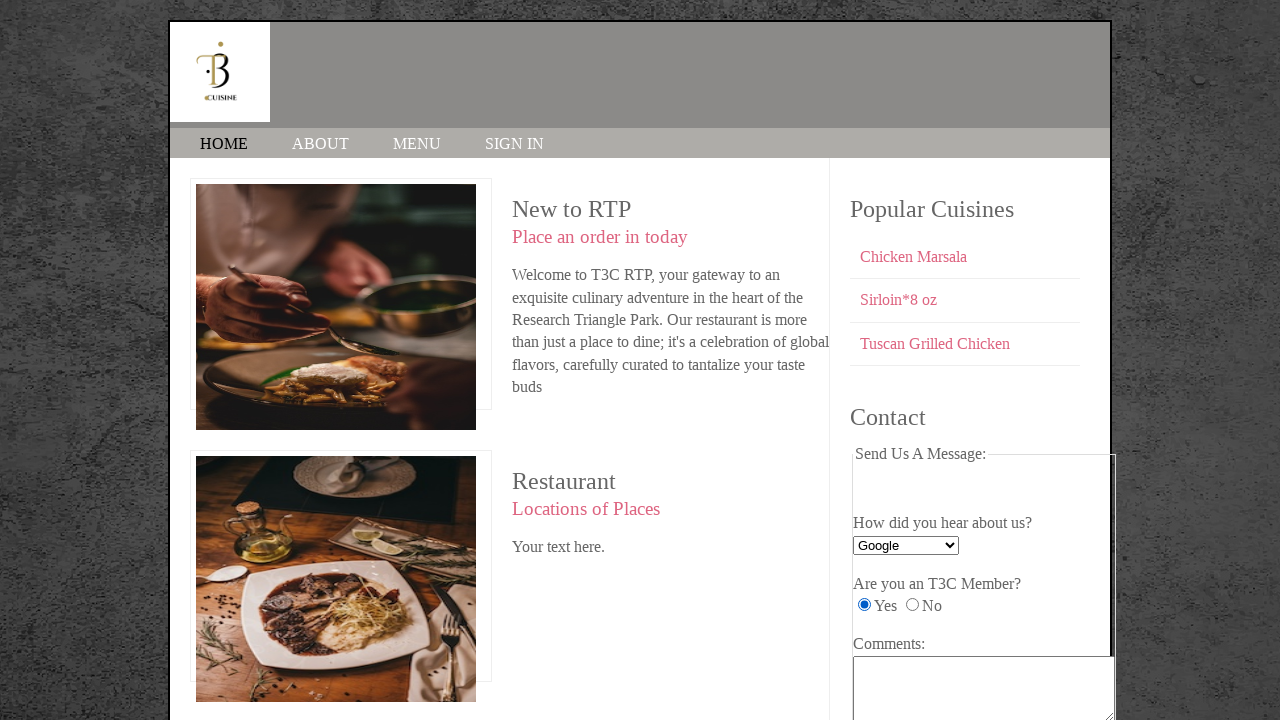